Tests page scrolling functionality and verifies that the sum of prices in a scrollable table matches the displayed total amount

Starting URL: https://rahulshettyacademy.com/AutomationPractice/

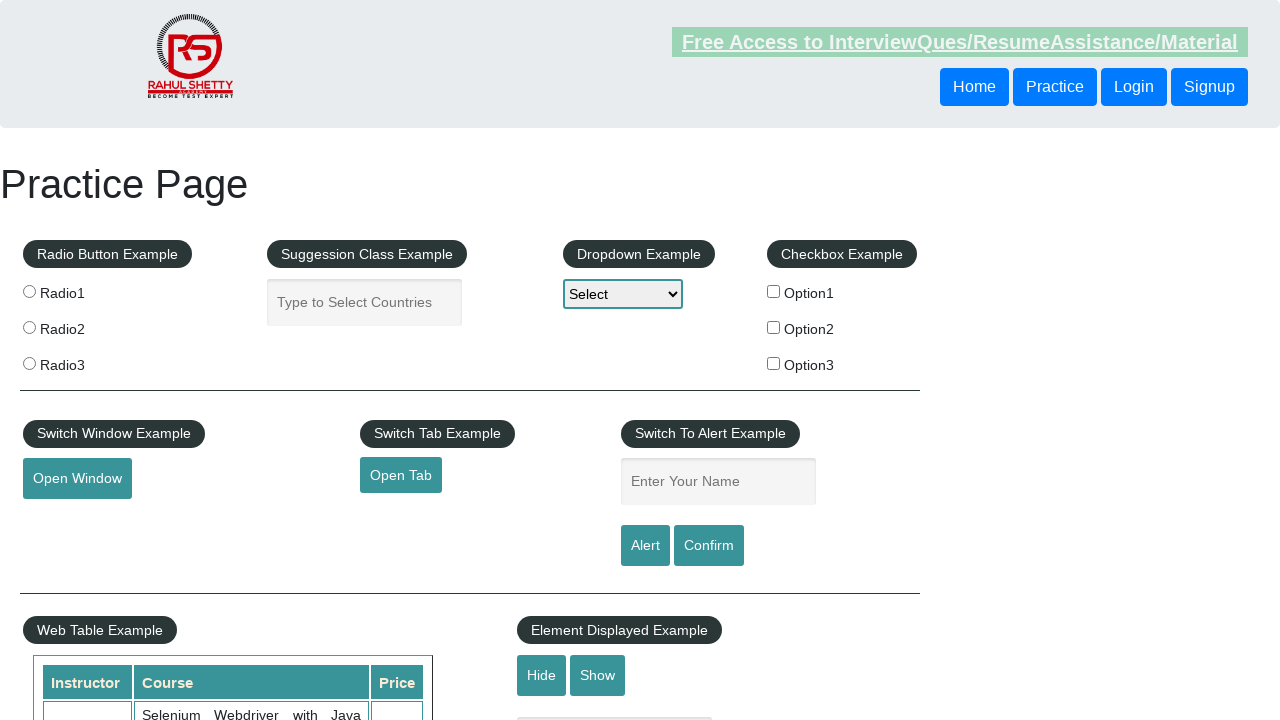

Scrolled page down by 500 pixels
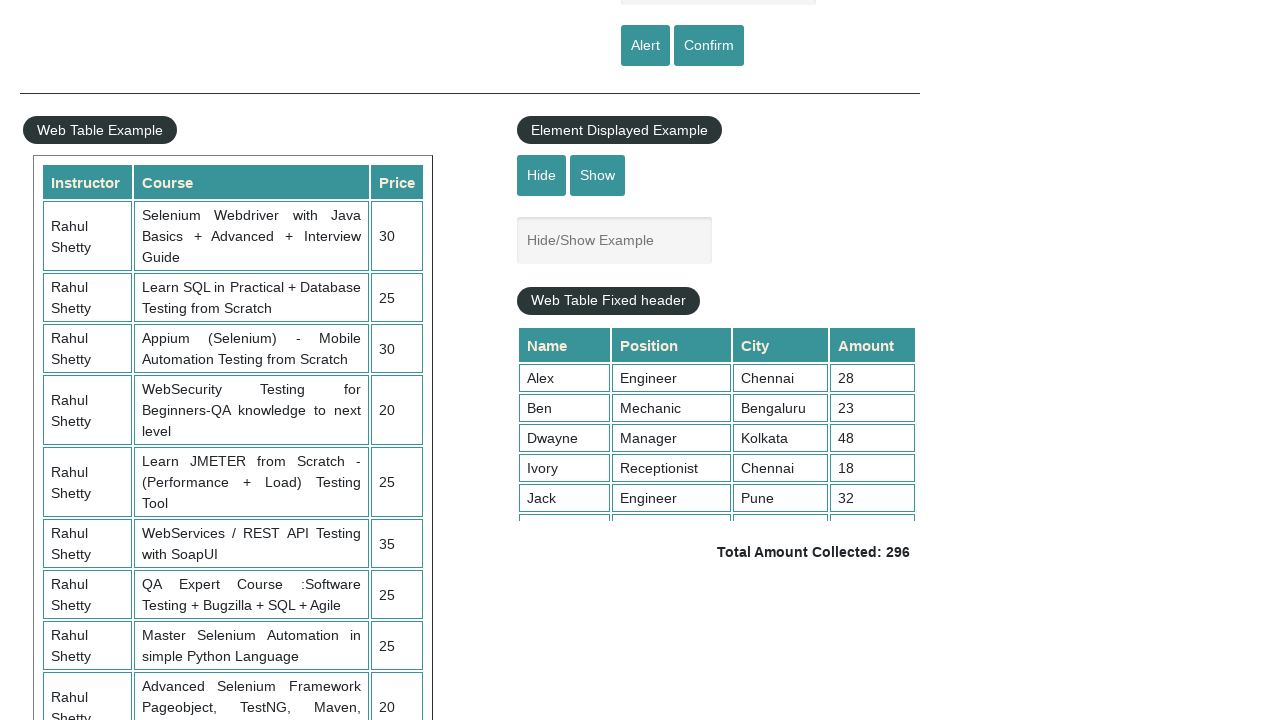

Scrolled table container to load all rows
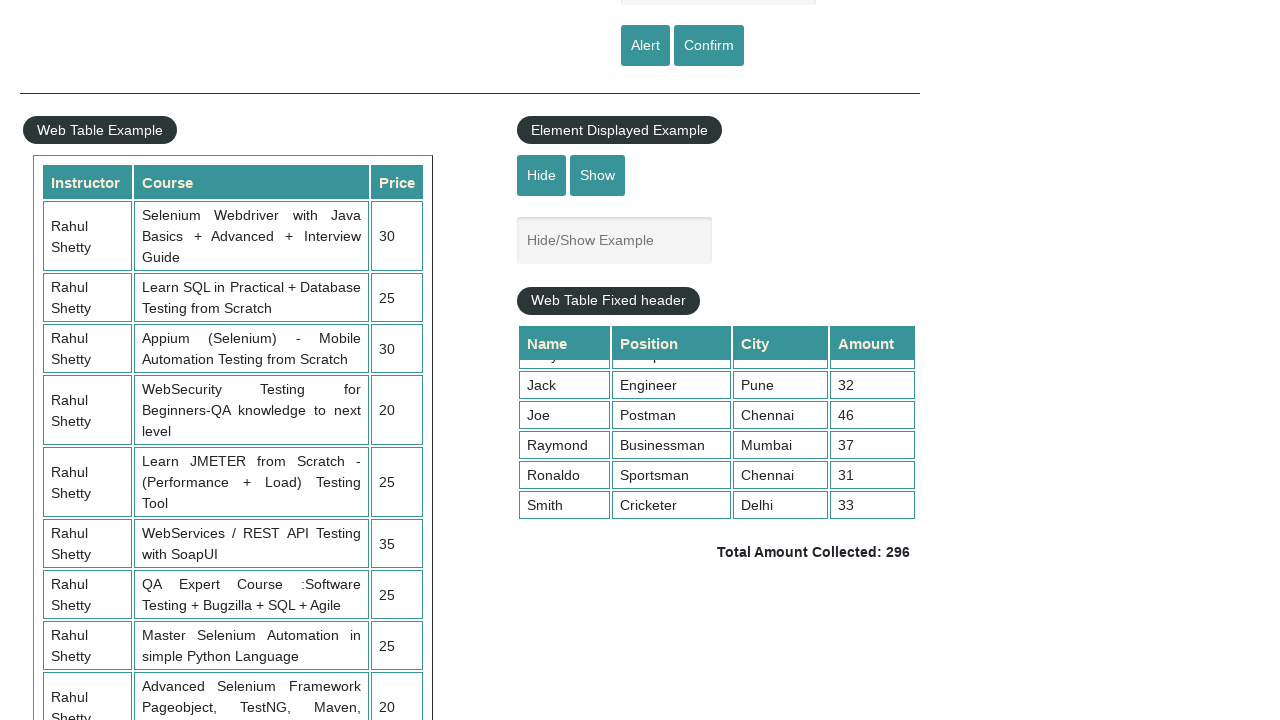

Table container loaded and visible
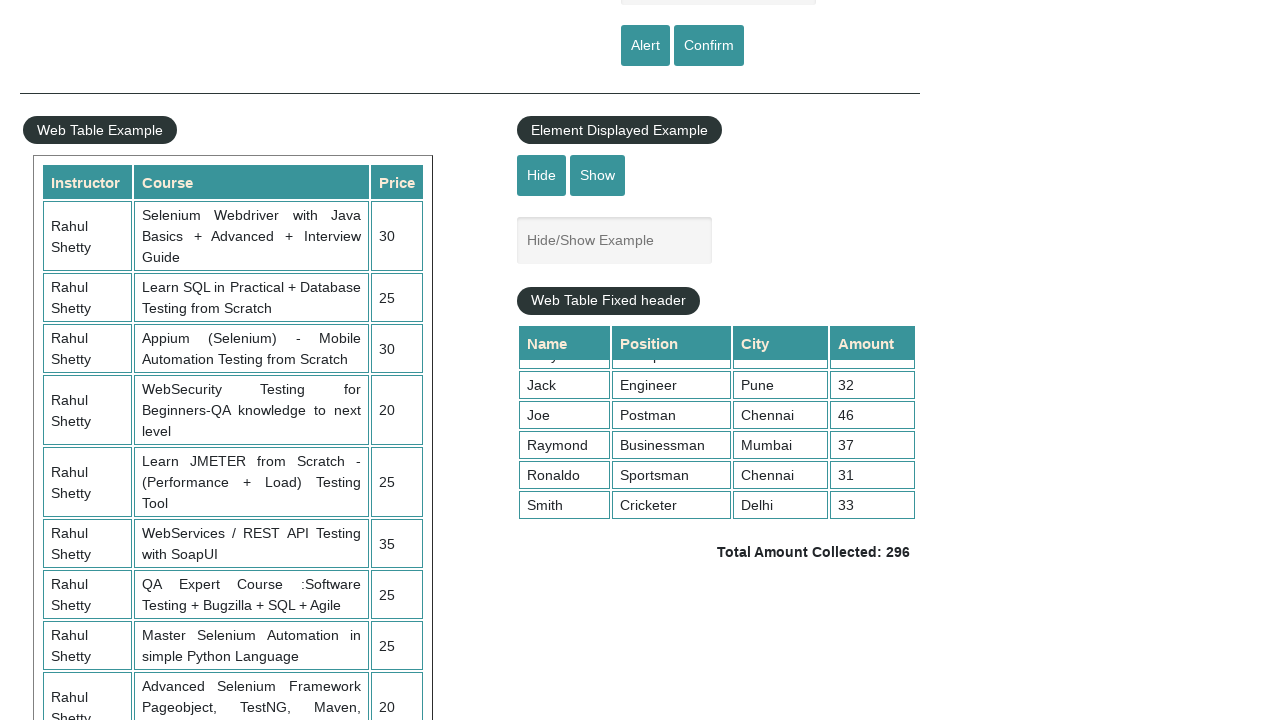

Retrieved 9 price elements from table
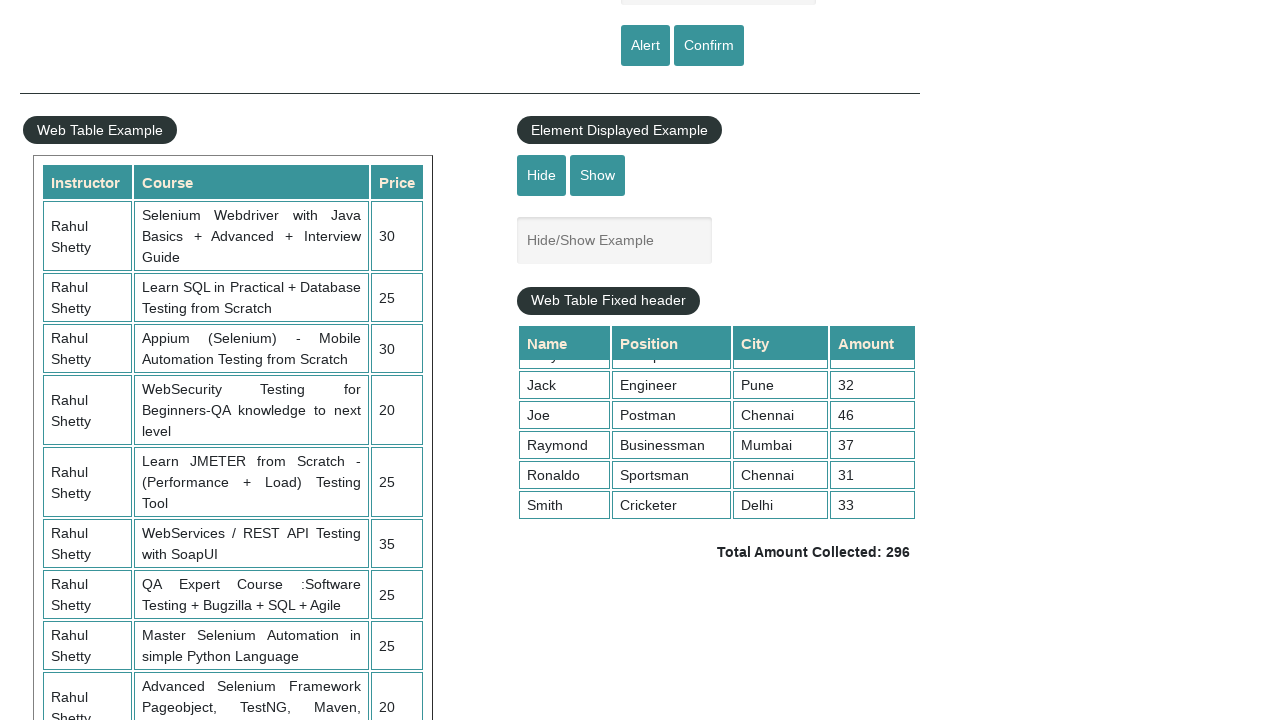

Calculated sum of all prices: 296
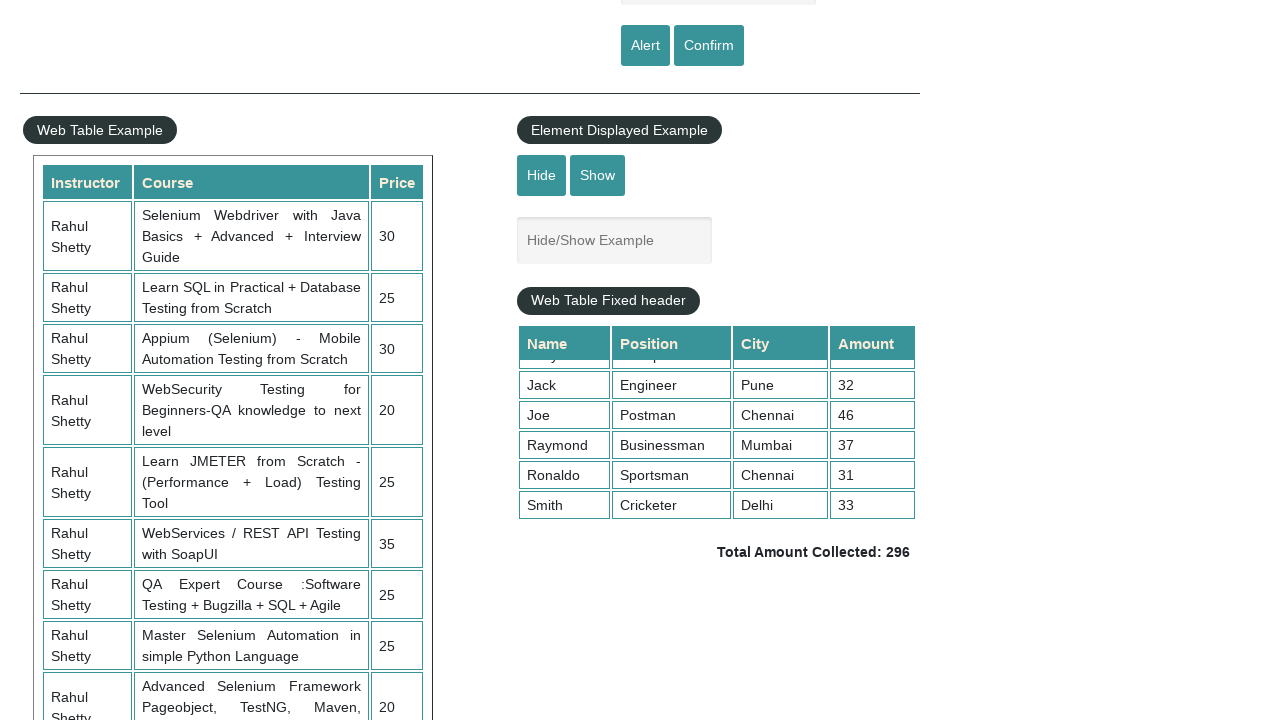

Retrieved displayed total amount text
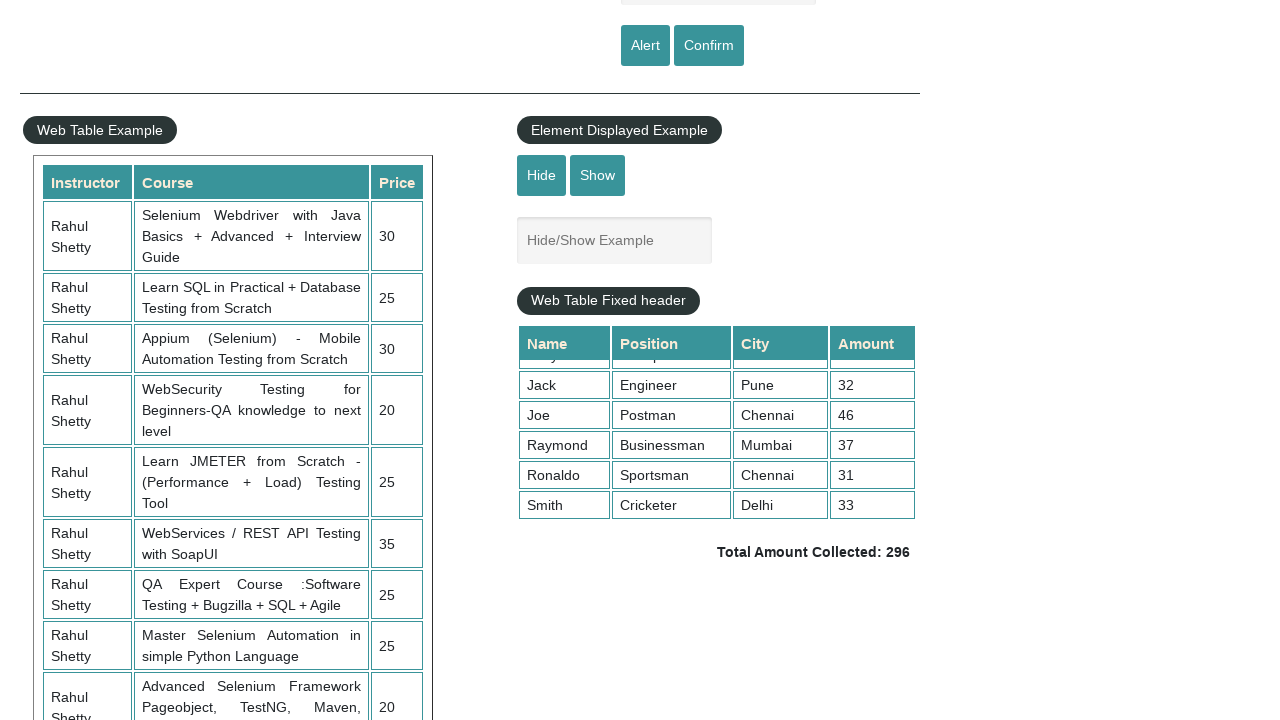

Parsed displayed total: 296
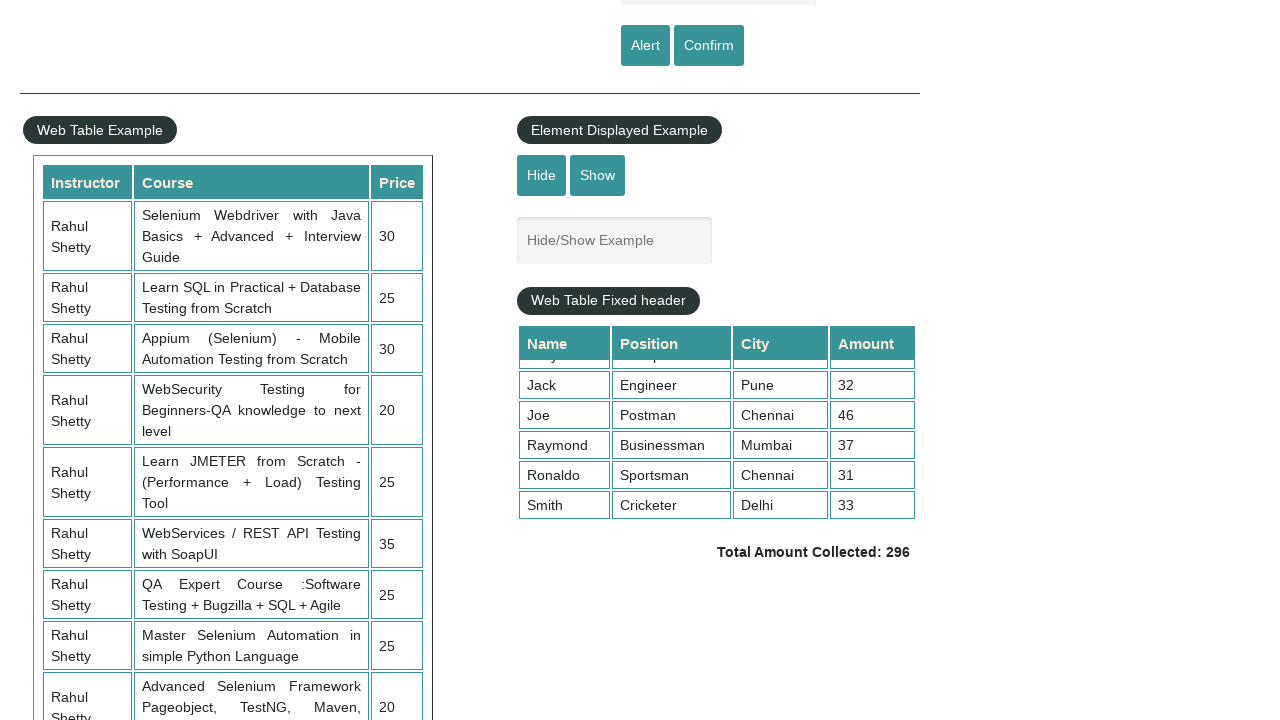

Verified calculated sum (296) matches displayed total (296)
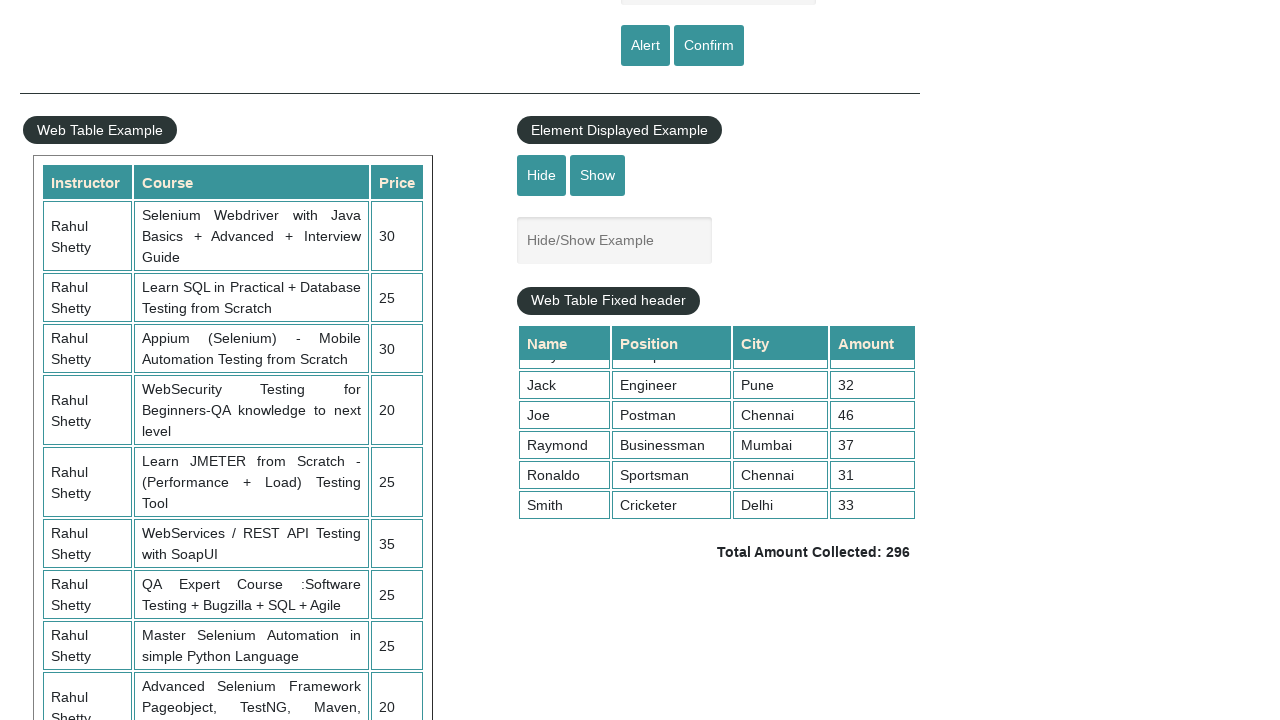

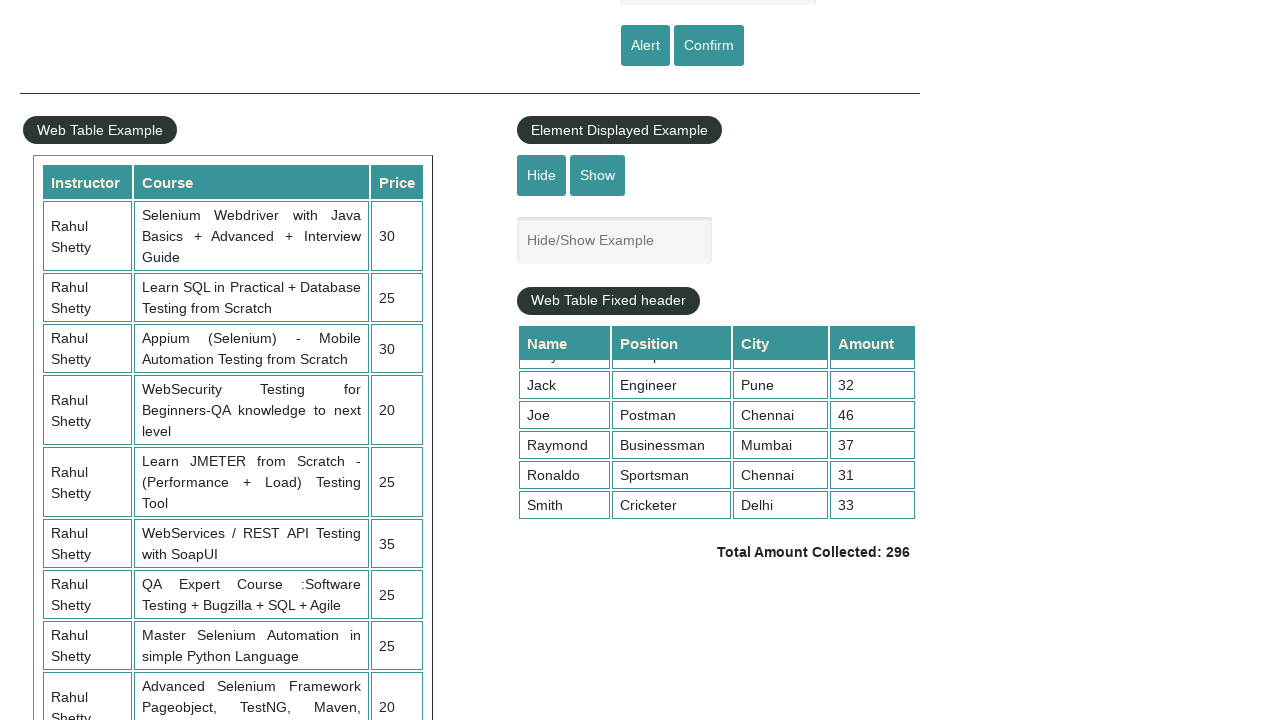